Tests various alert interactions on DemoQA website including accepting, dismissing, and sending text to prompt alerts

Starting URL: https://demoqa.com/

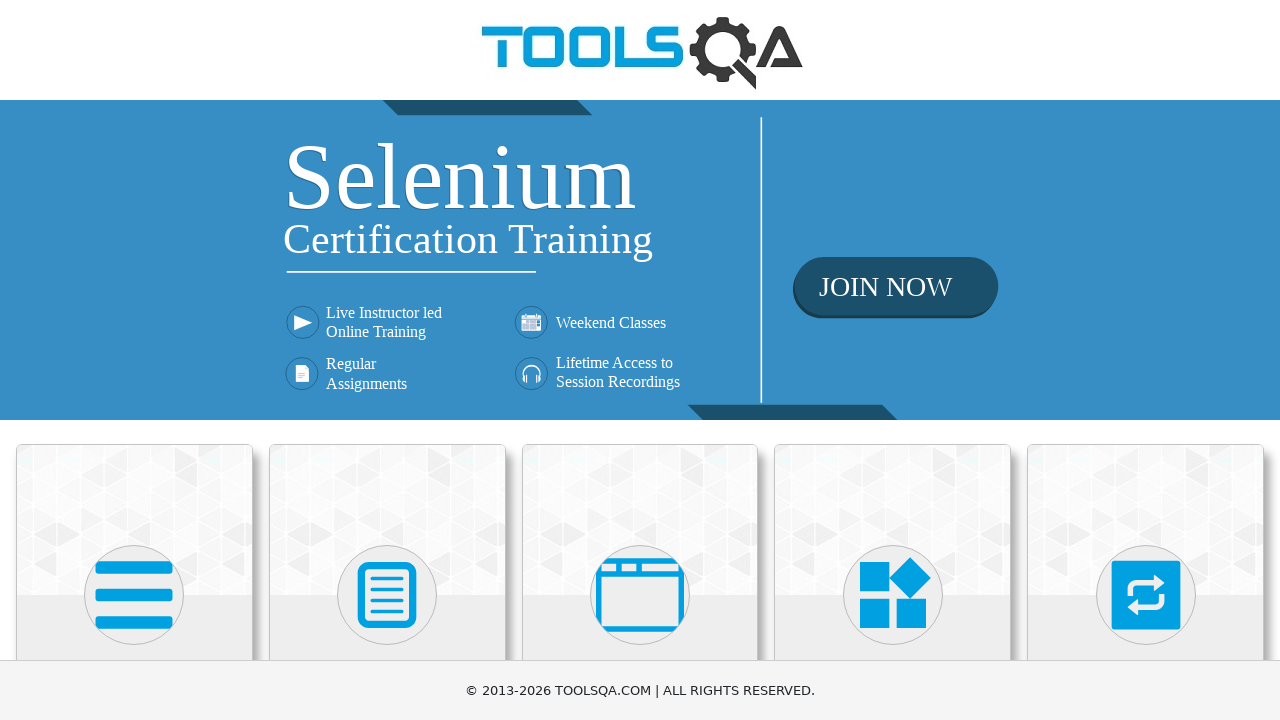

Clicked first card element to navigate at (134, 520) on .card-up
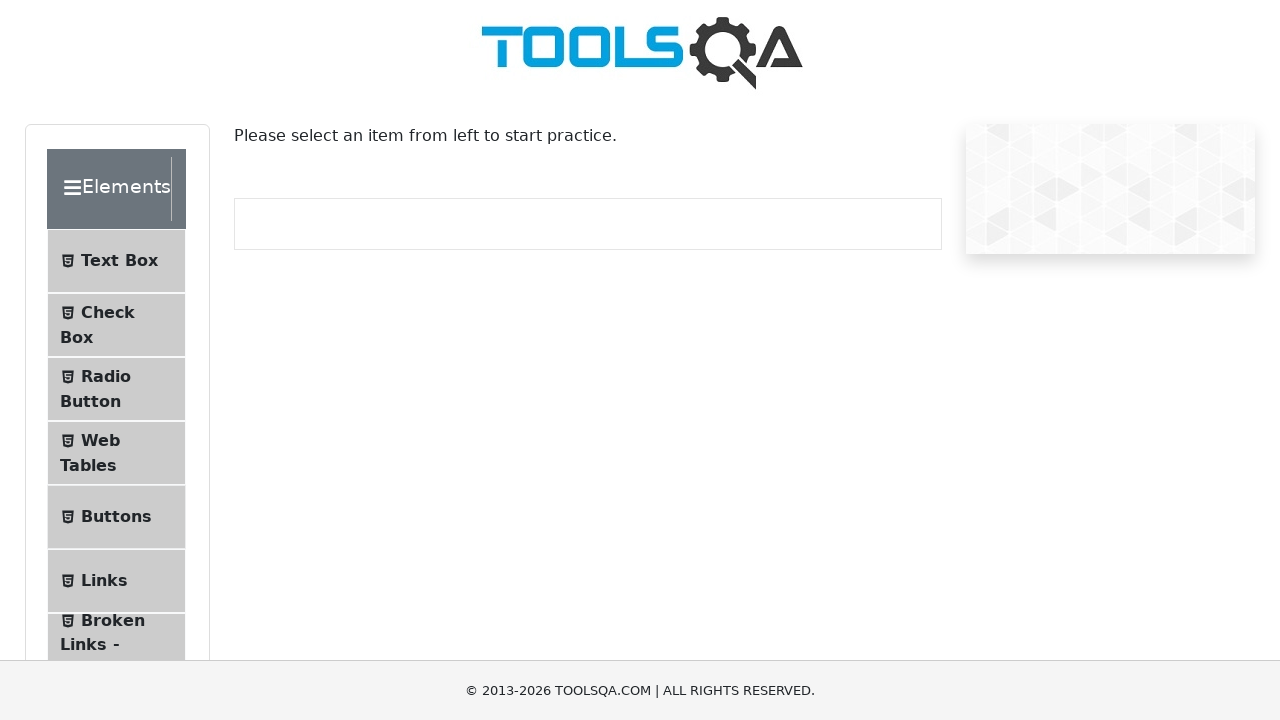

Navigated to alerts page
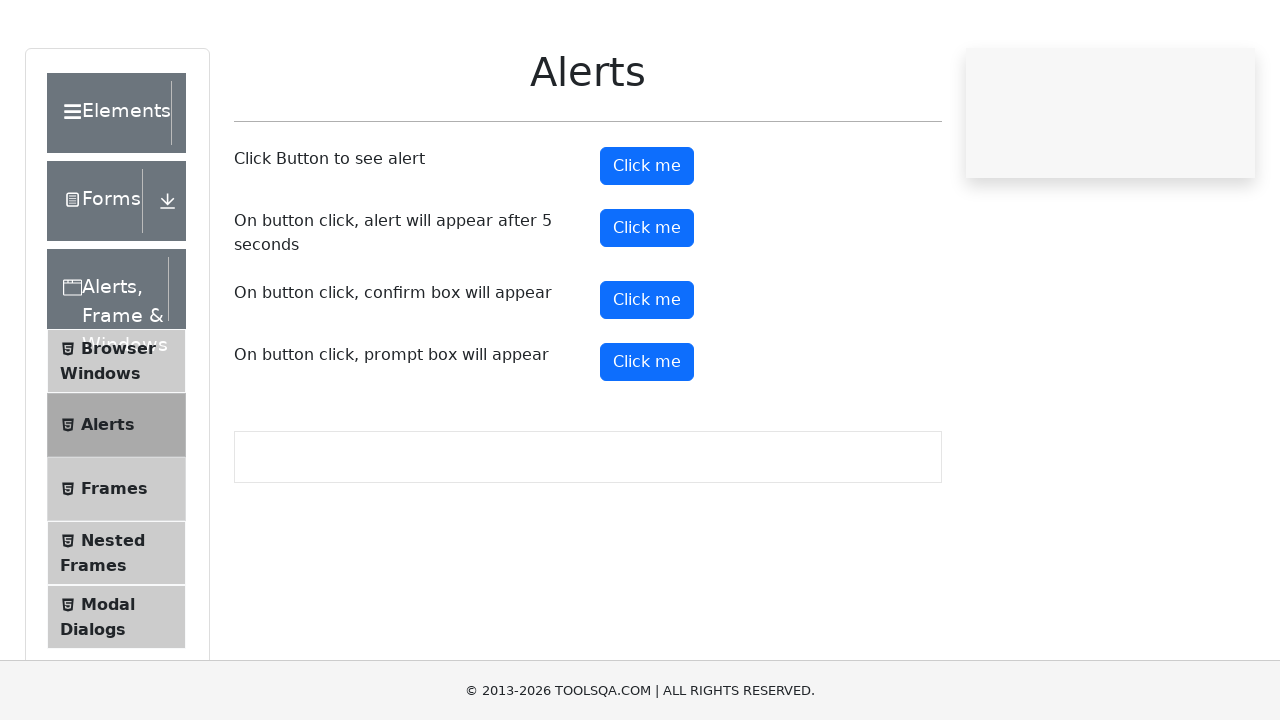

Clicked alert button to trigger basic alert at (647, 242) on #alertButton
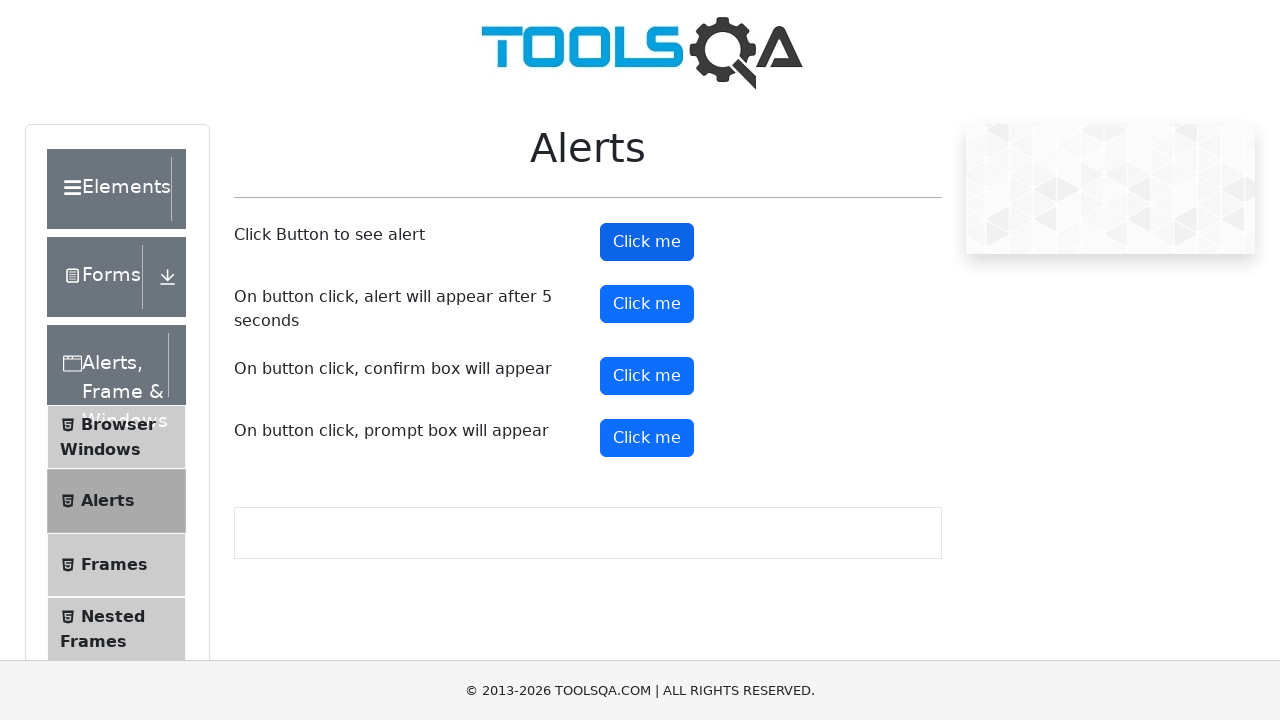

Accepted basic alert dialog
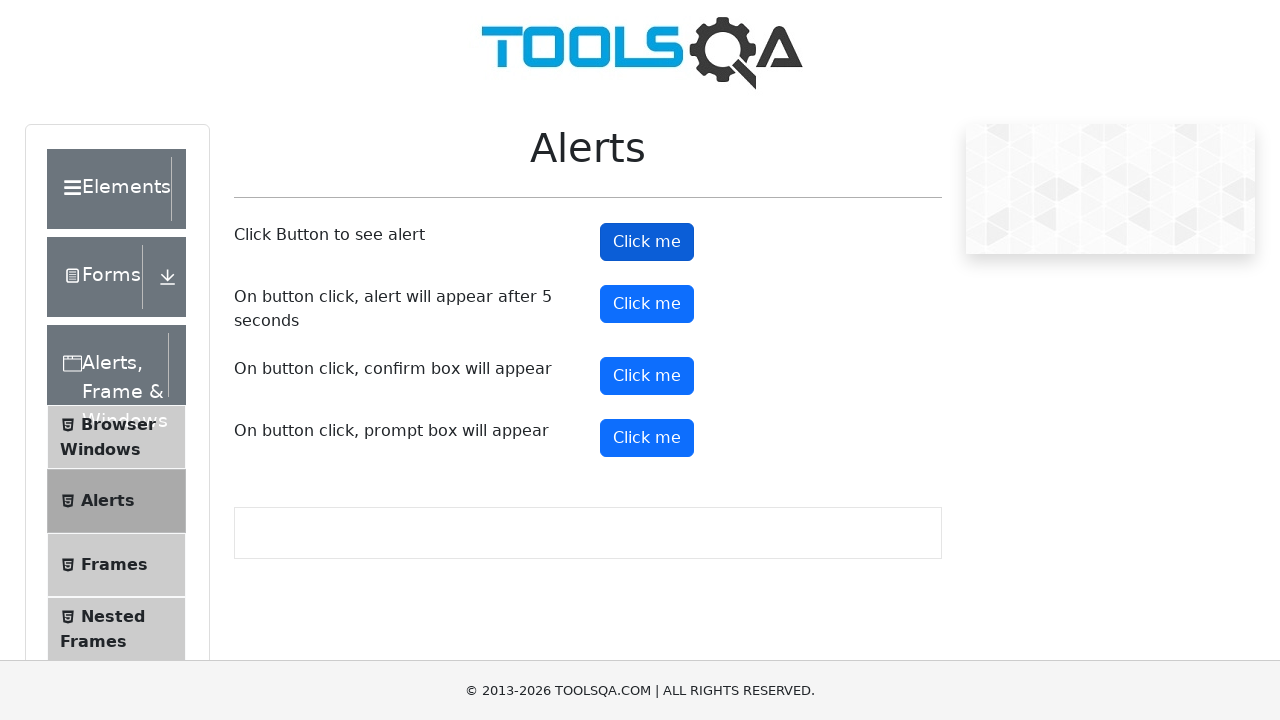

Clicked confirm button to trigger confirmation alert at (647, 376) on #confirmButton
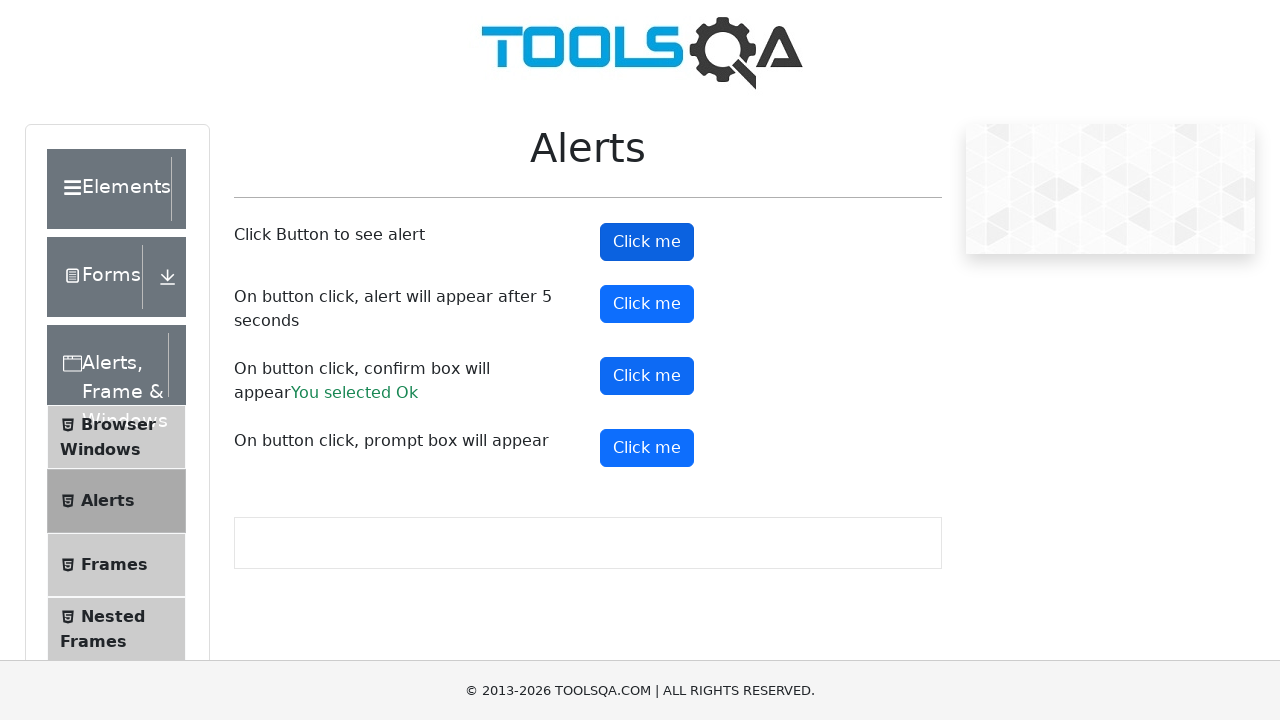

Dismissed confirmation alert dialog
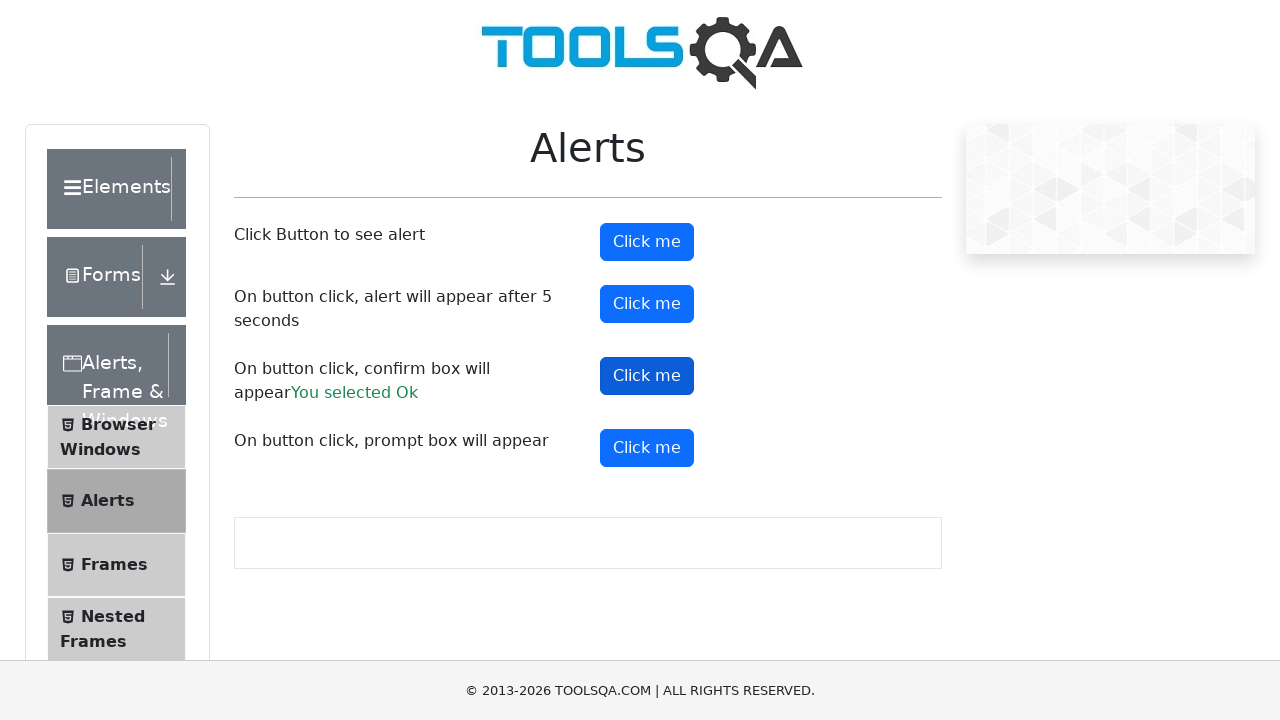

Set up handler for prompt alert
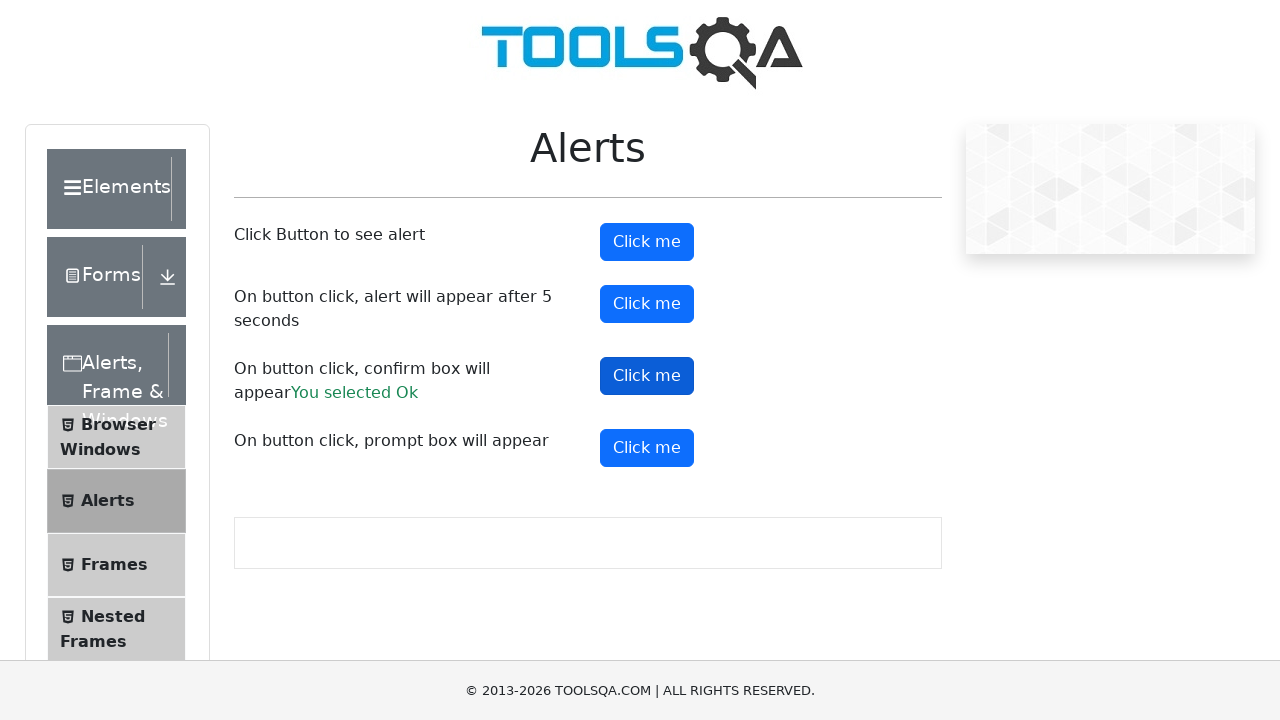

Clicked prompt button to trigger prompt alert at (647, 448) on #promtButton
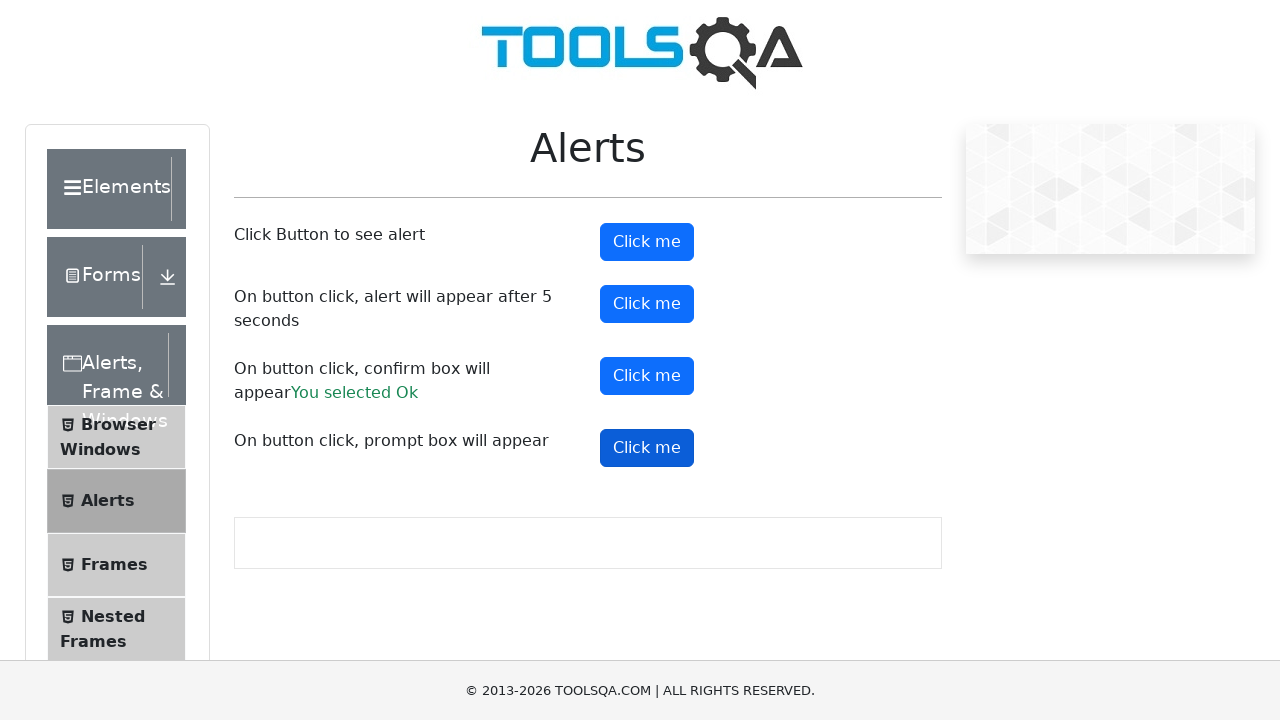

Accepted prompt alert and sent 'selenium' text
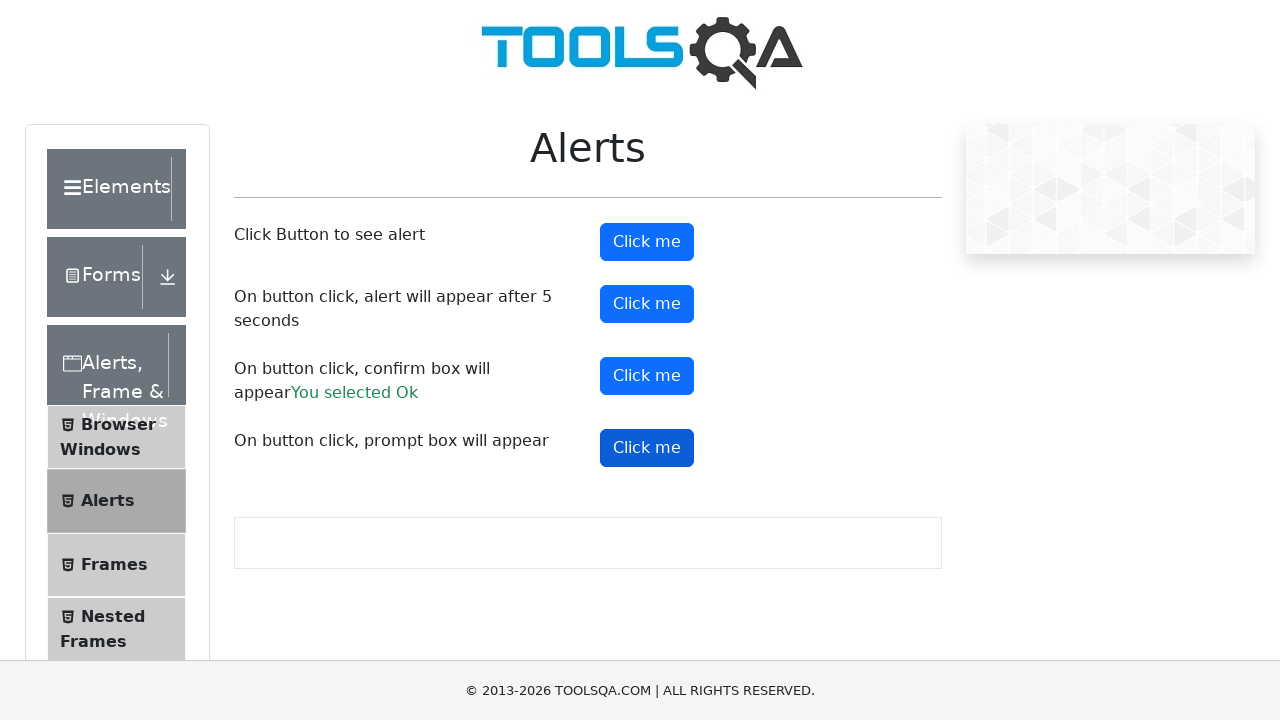

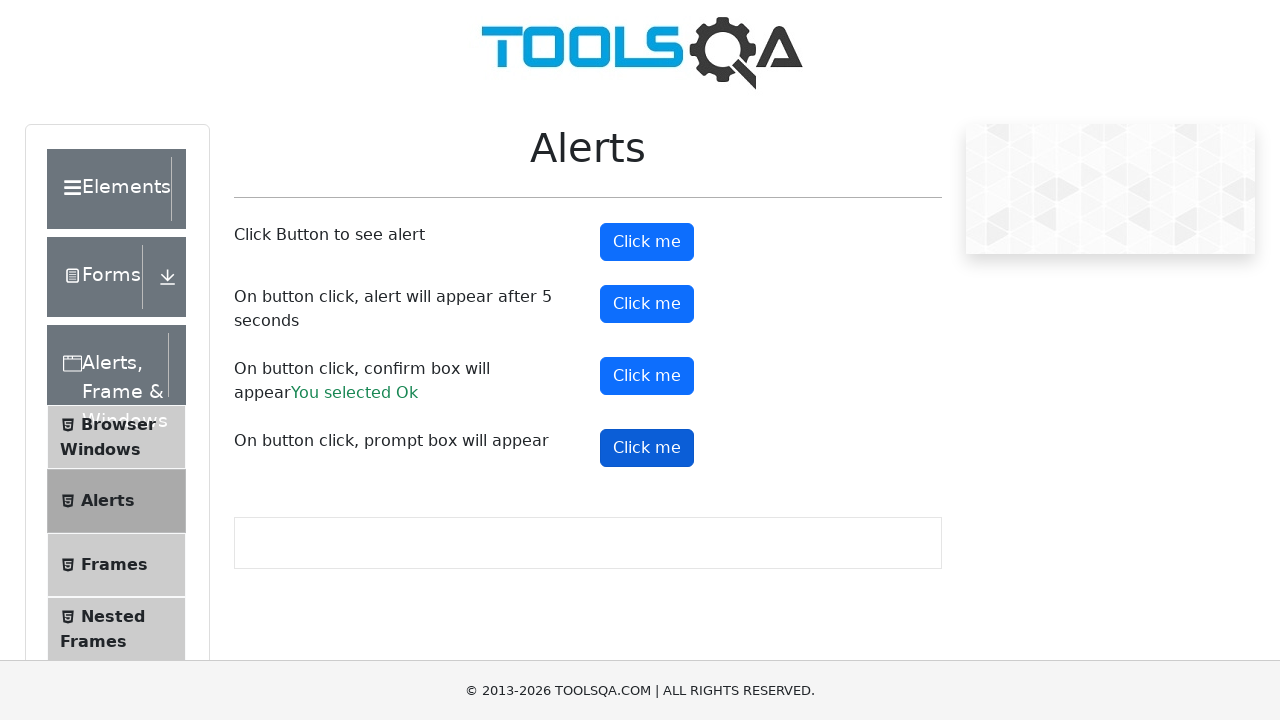